Tests drag and drop functionality on the jQuery UI droppable demo page by dragging an element to a drop target and verifying the "Dropped!" text appears.

Starting URL: http://jqueryui.com/droppable/

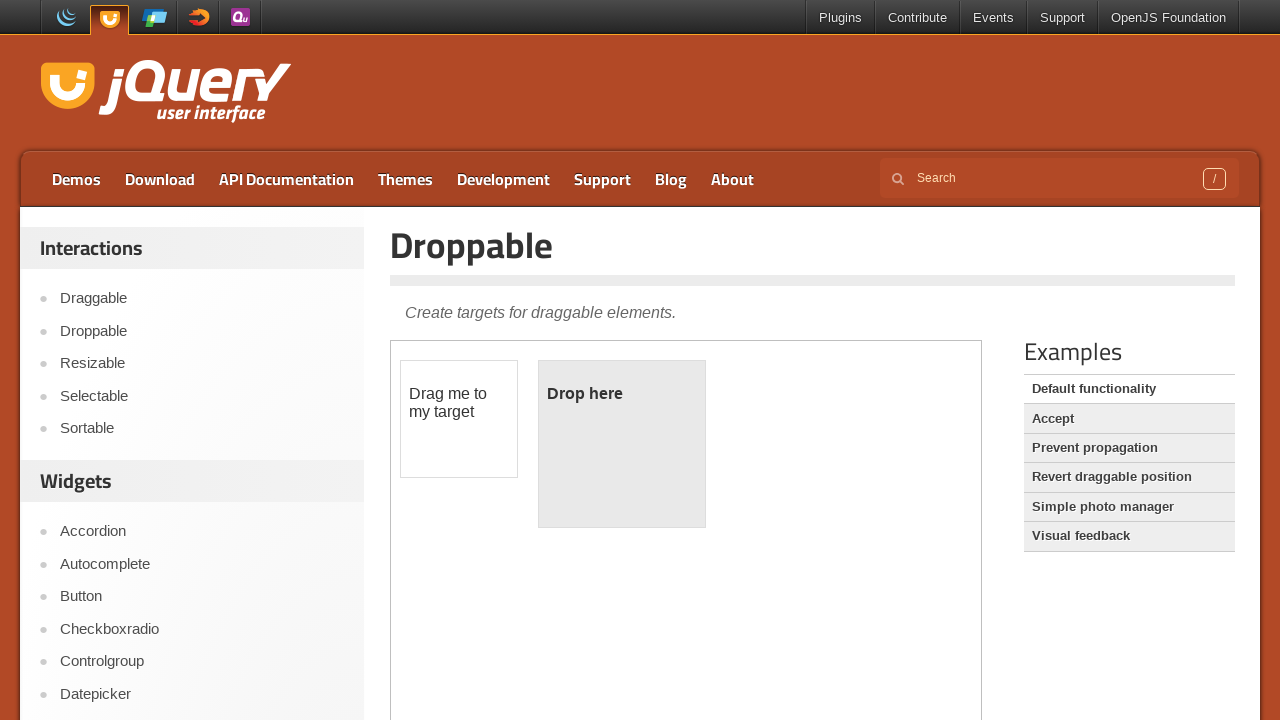

Located the demo iframe
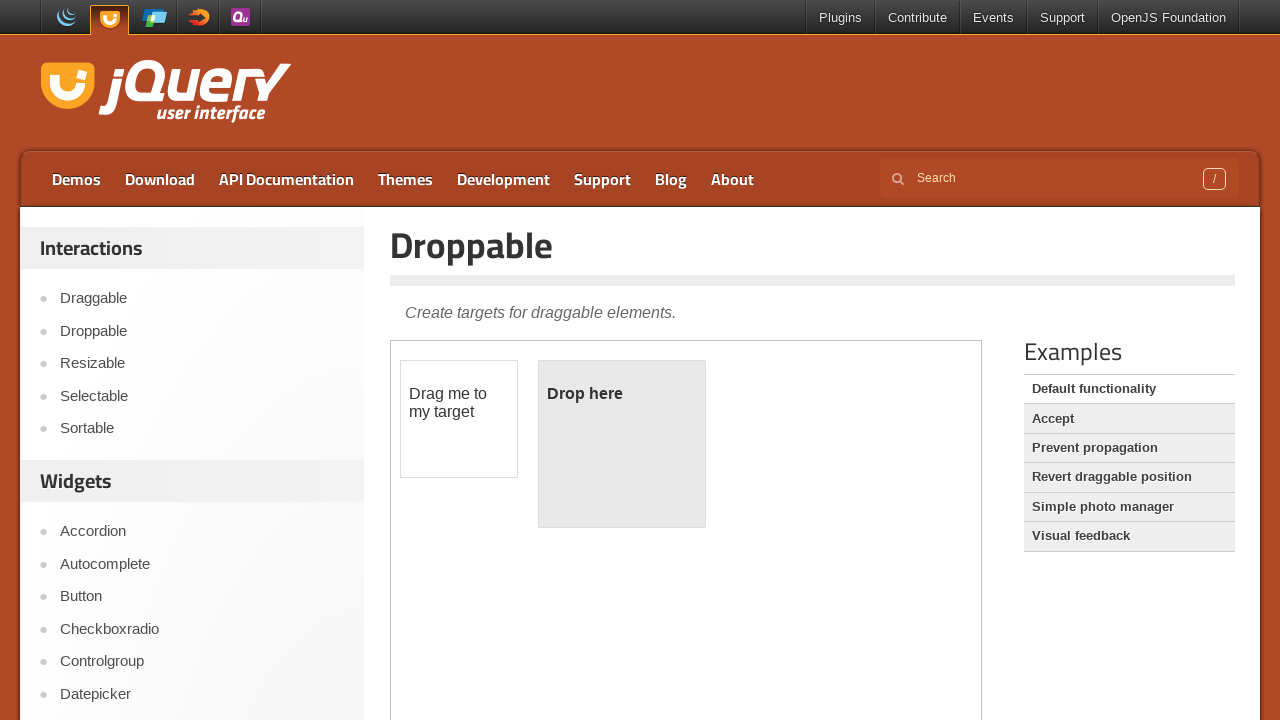

Located the draggable element
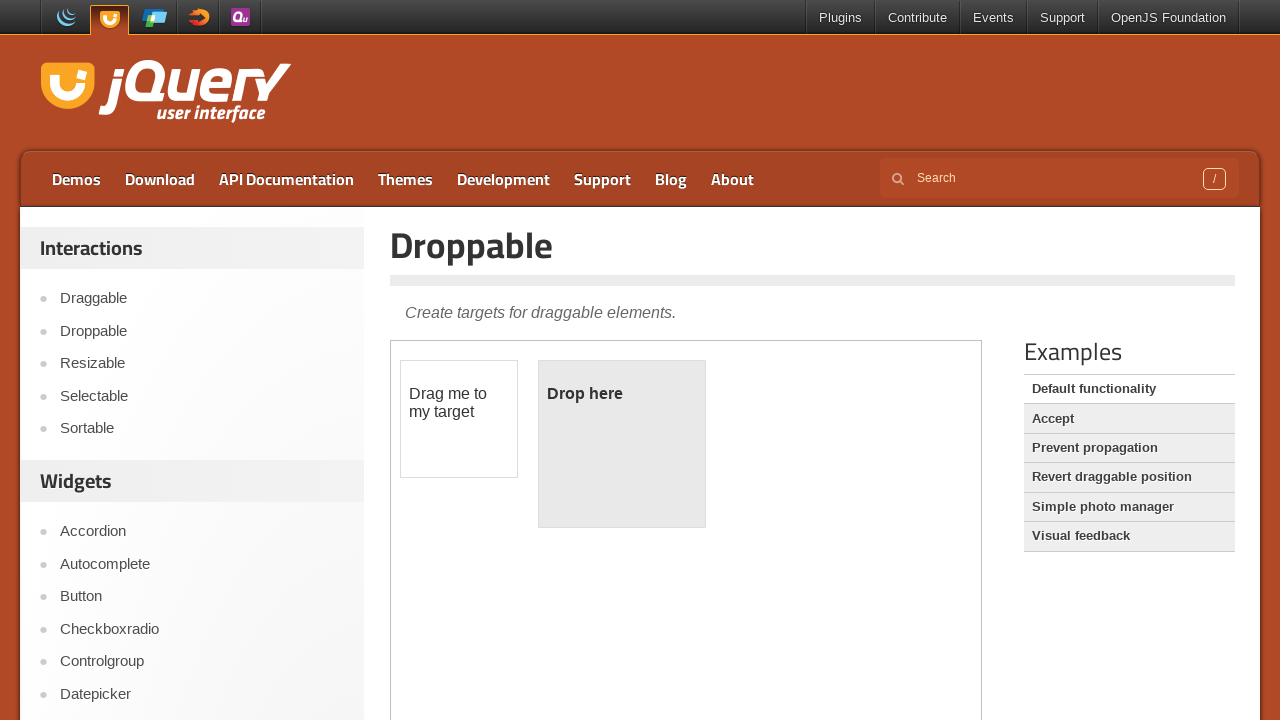

Located the droppable element
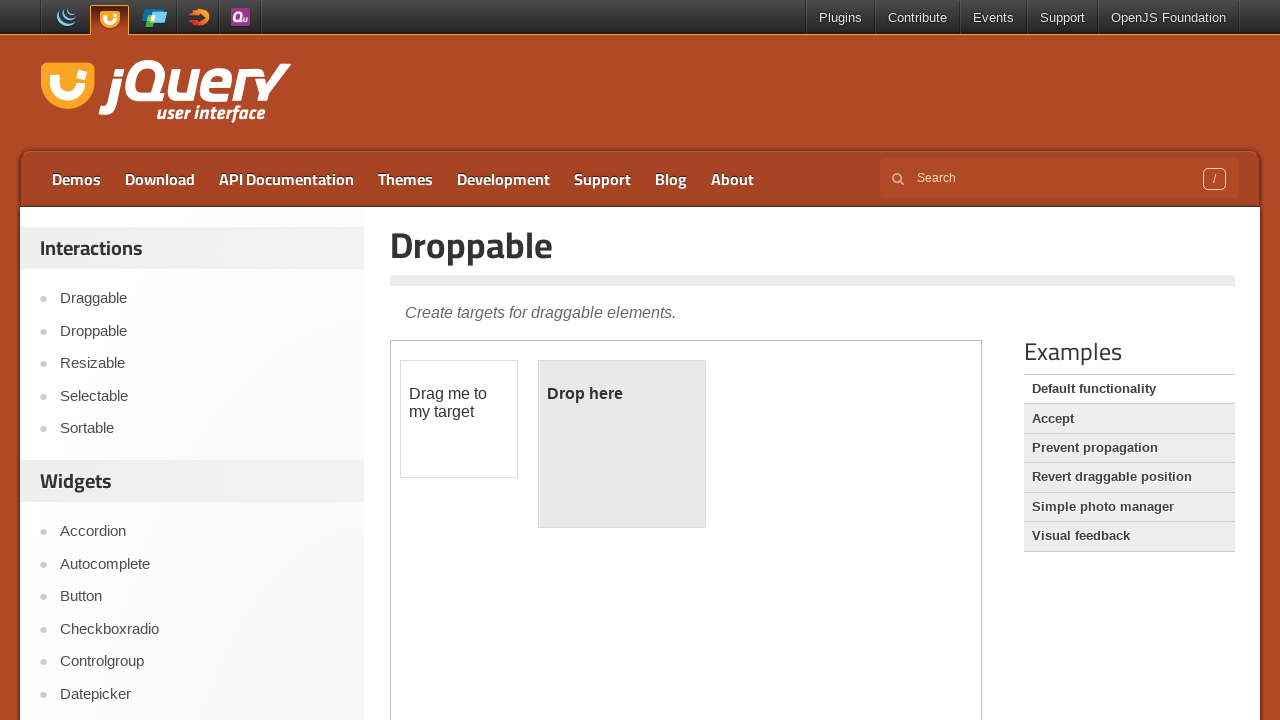

Dragged draggable element to drop target at (622, 444)
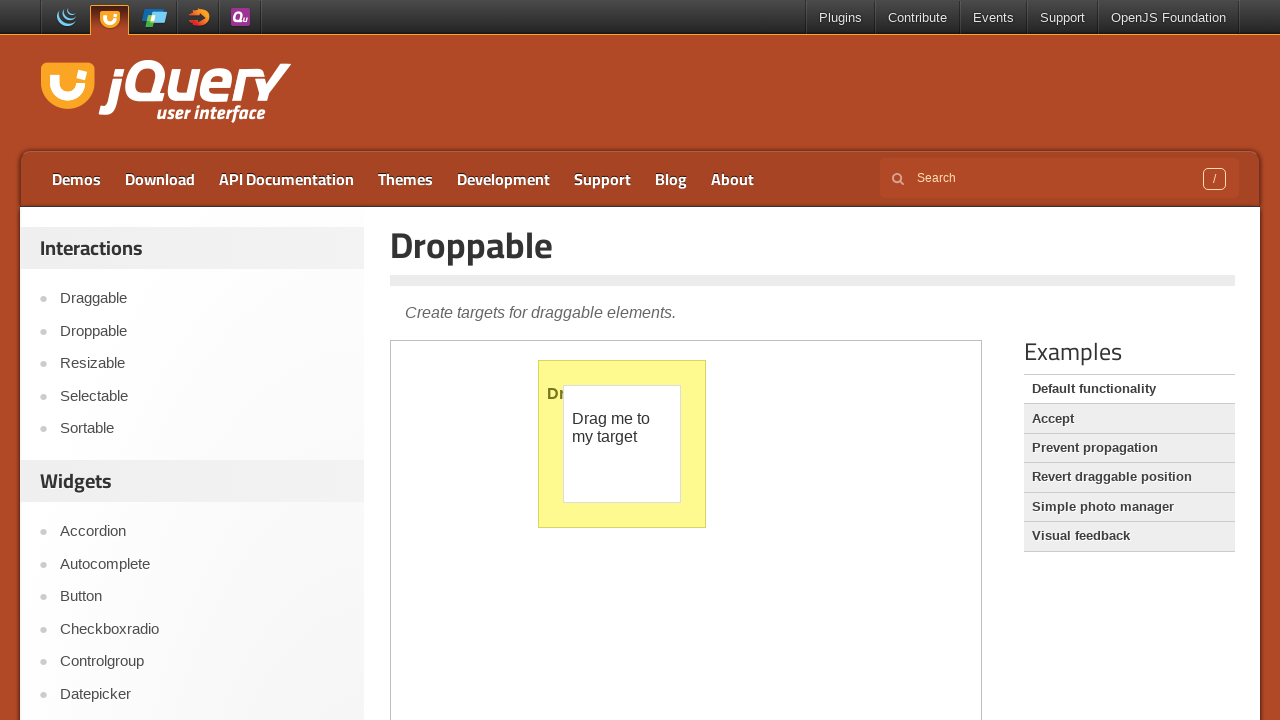

Waited for dropped text element to appear
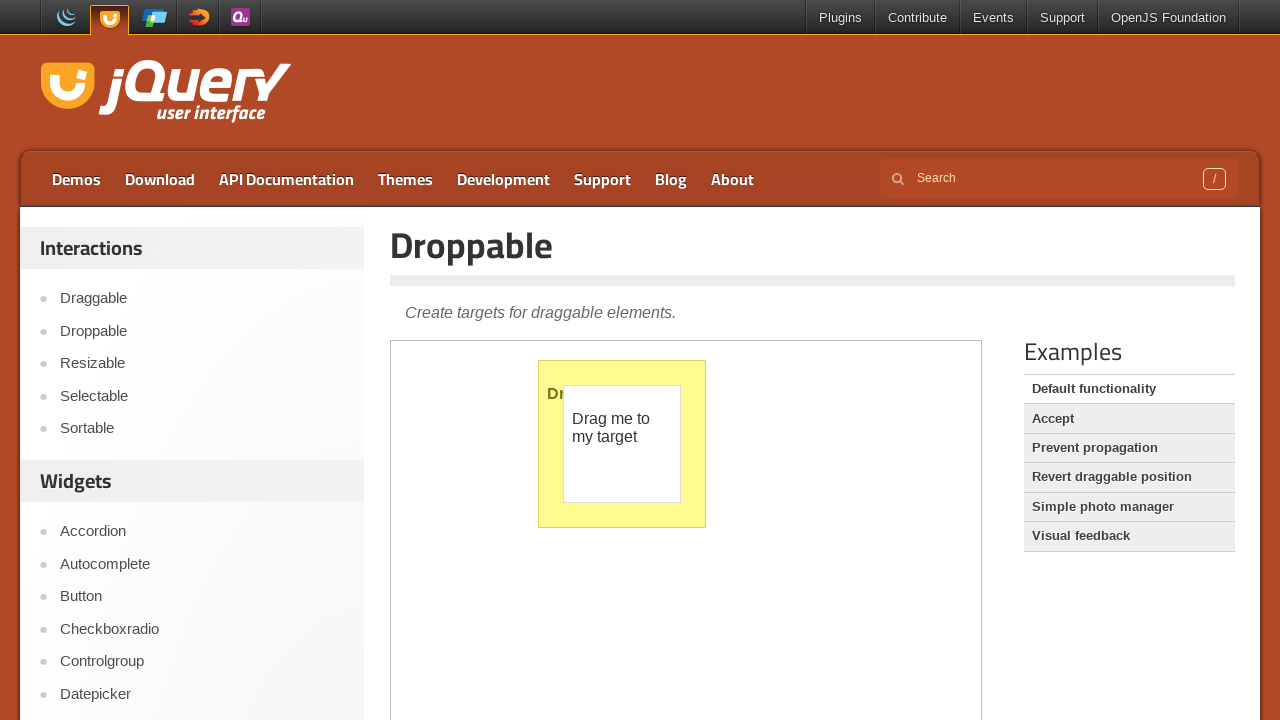

Verified that drop target displays 'Dropped!' text
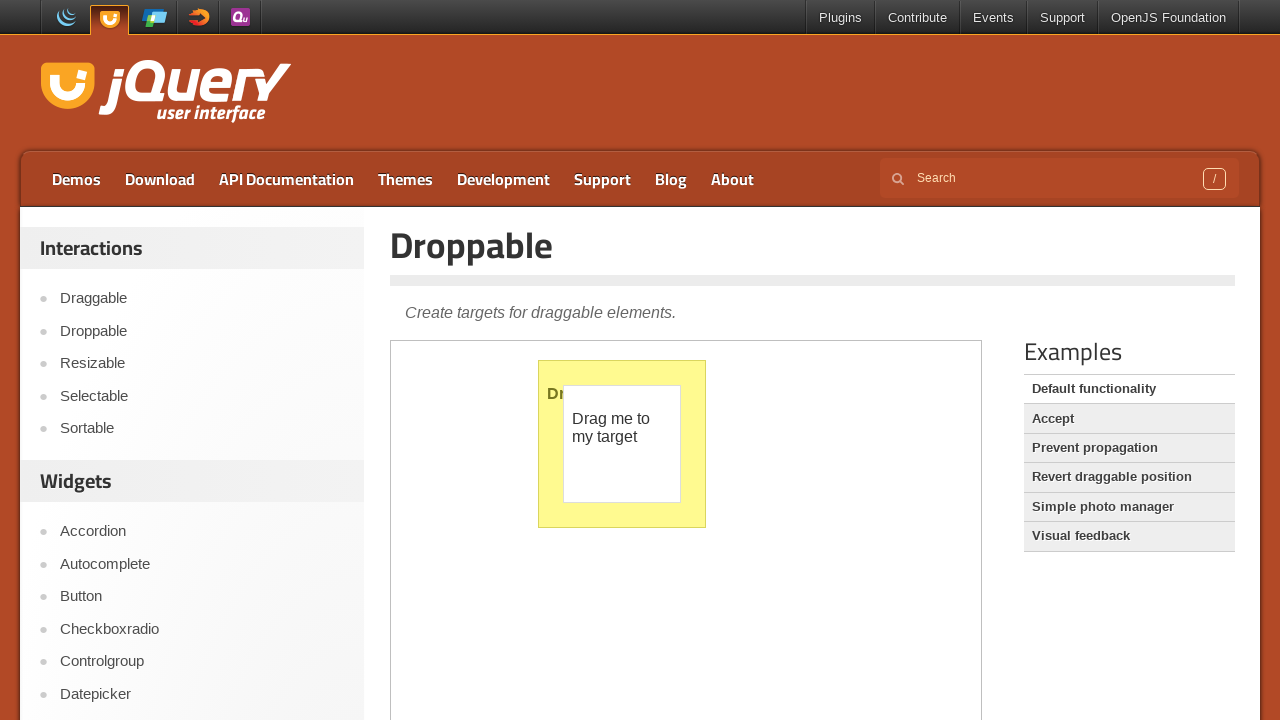

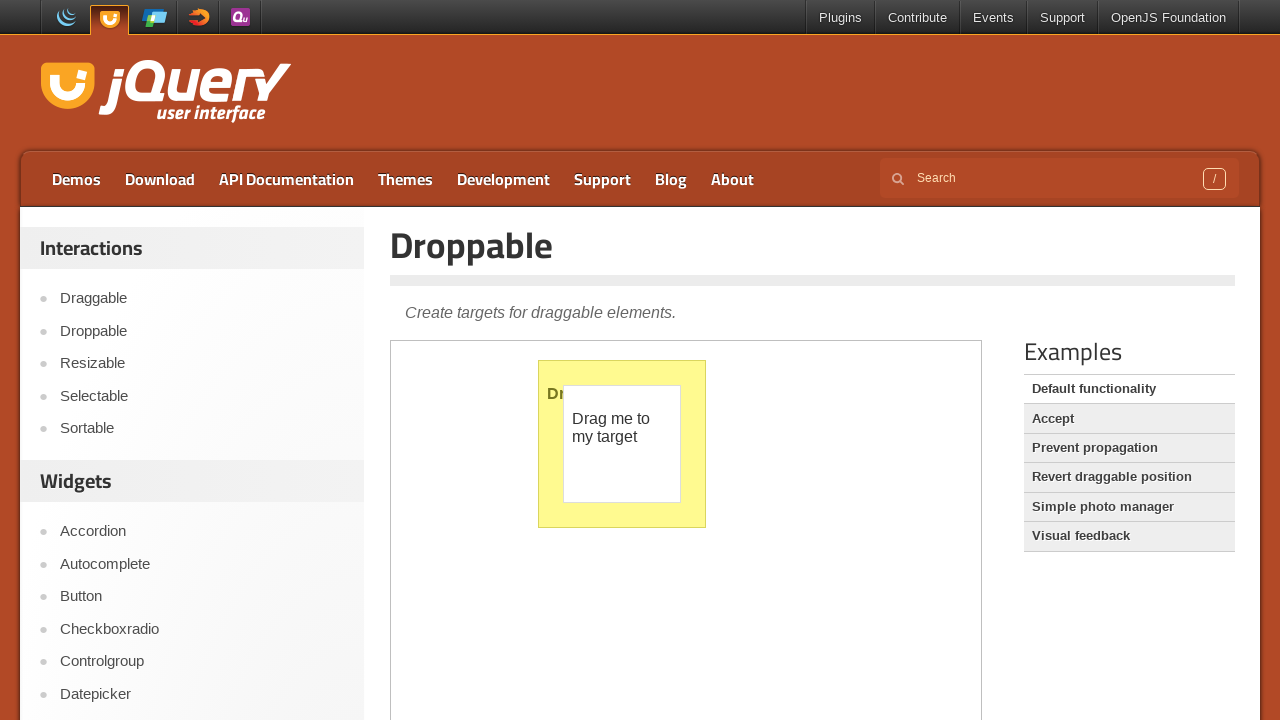